Tests visibility toggle functionality by filling a text field, then hiding and showing an element using buttons

Starting URL: https://rahulshettyacademy.com/AutomationPractice/

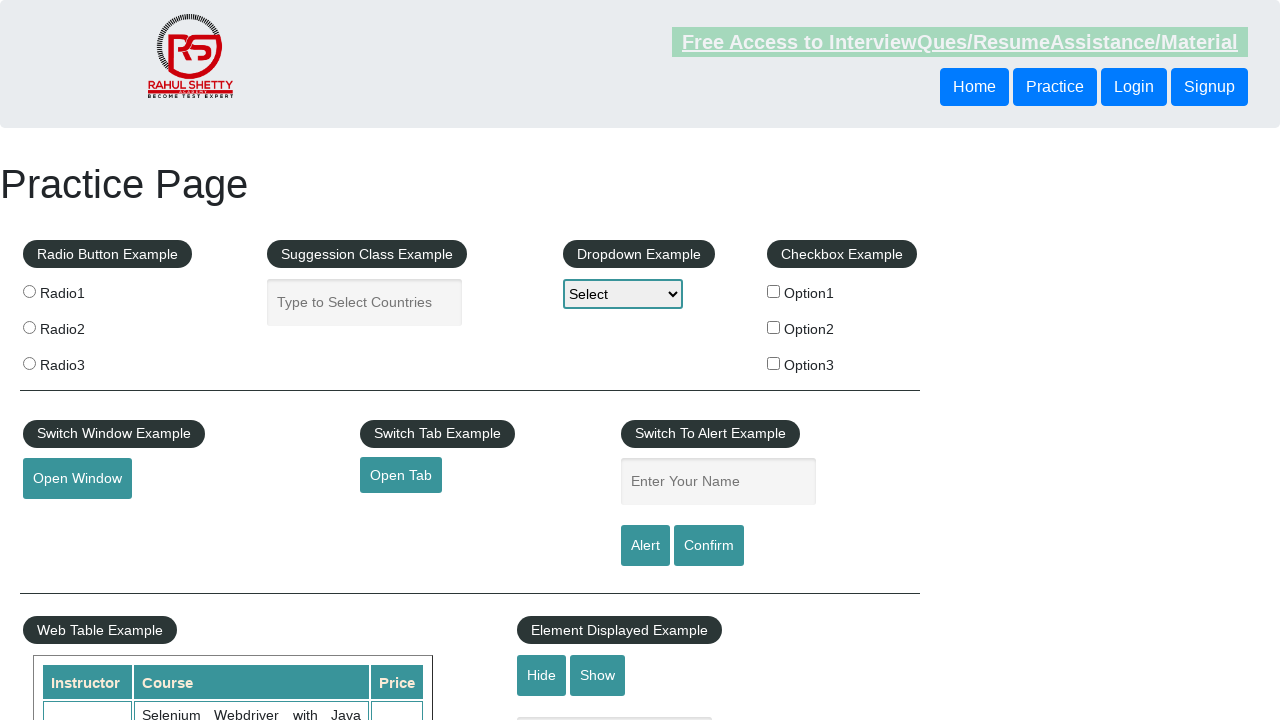

Filled text field with 'Hello' on #displayed-text
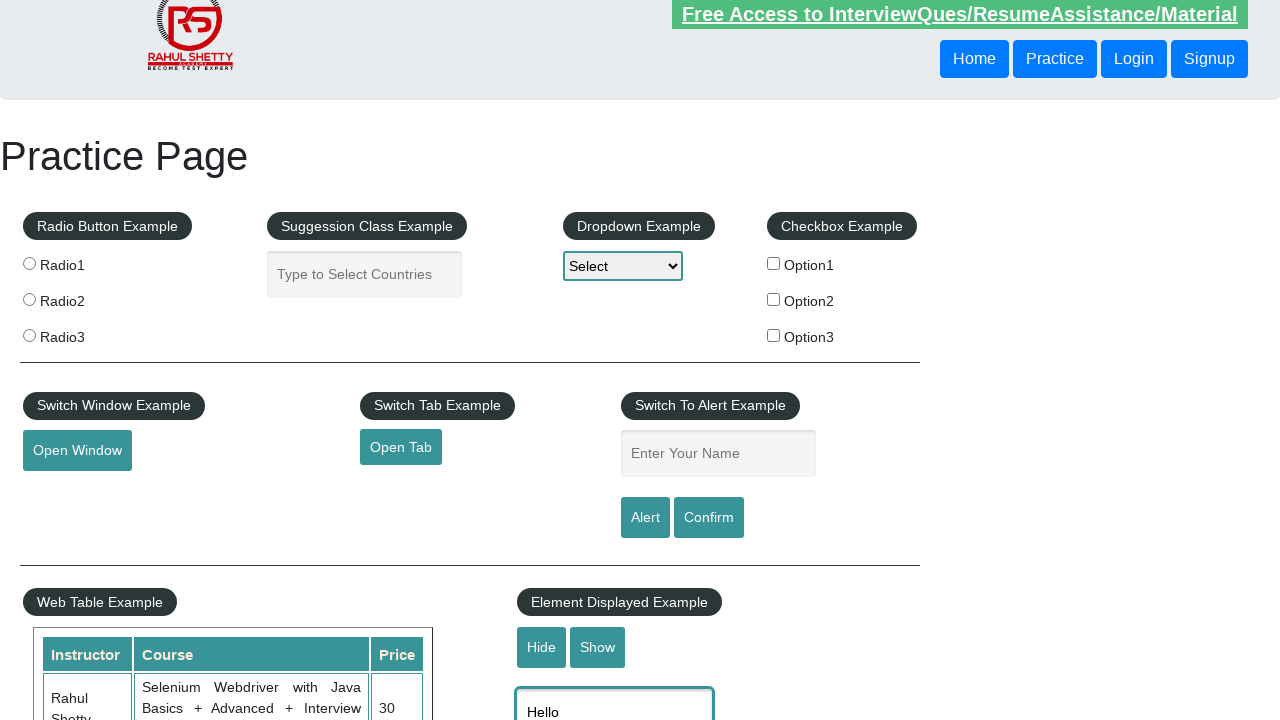

Verified element with placeholder 'Hide/Show Example' is visible
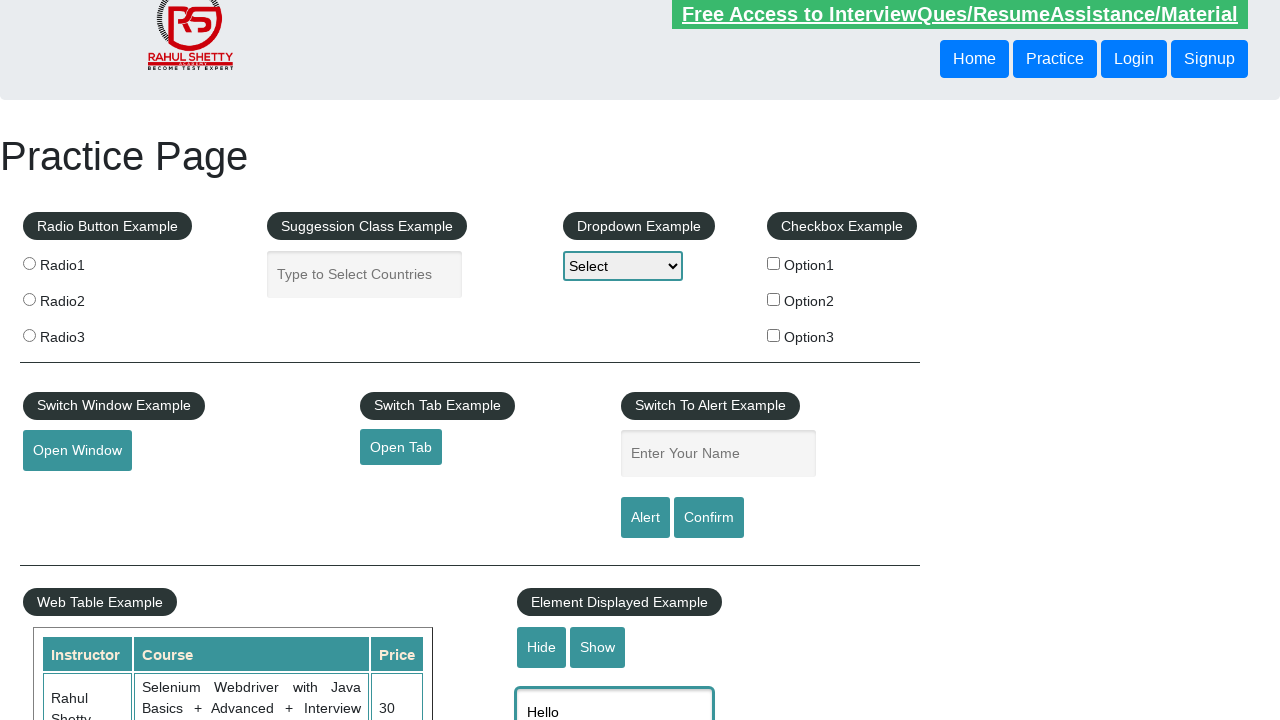

Clicked Hide button to hide the element at (542, 647) on internal:role=button[name="Hide"i]
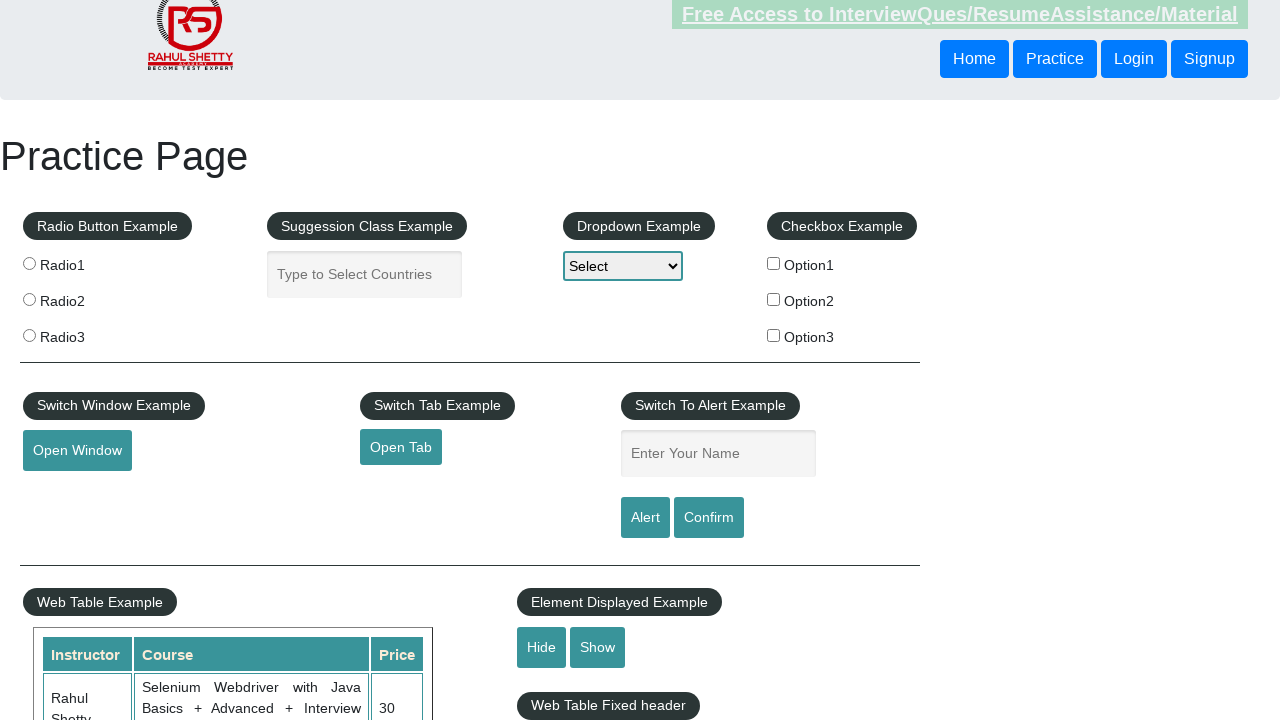

Verified element with placeholder 'Hide/Show Example' is hidden
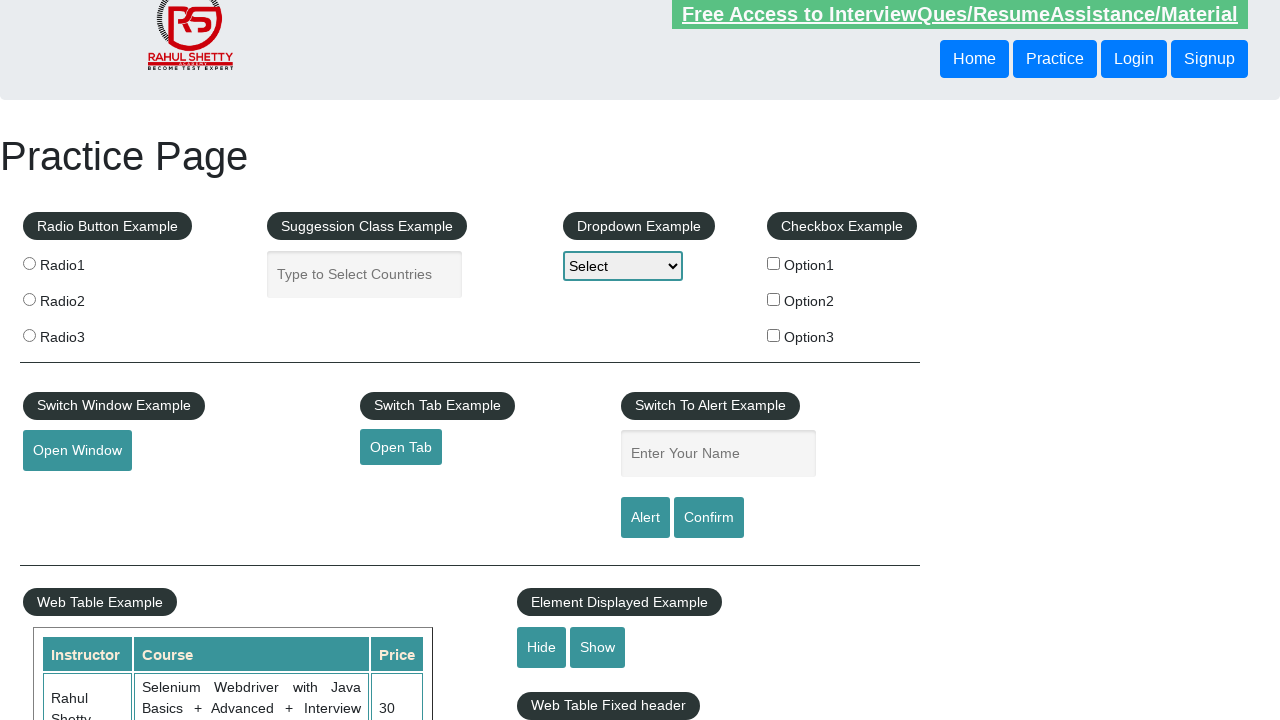

Clicked Show button to display the element at (598, 647) on internal:role=button[name="Show"i]
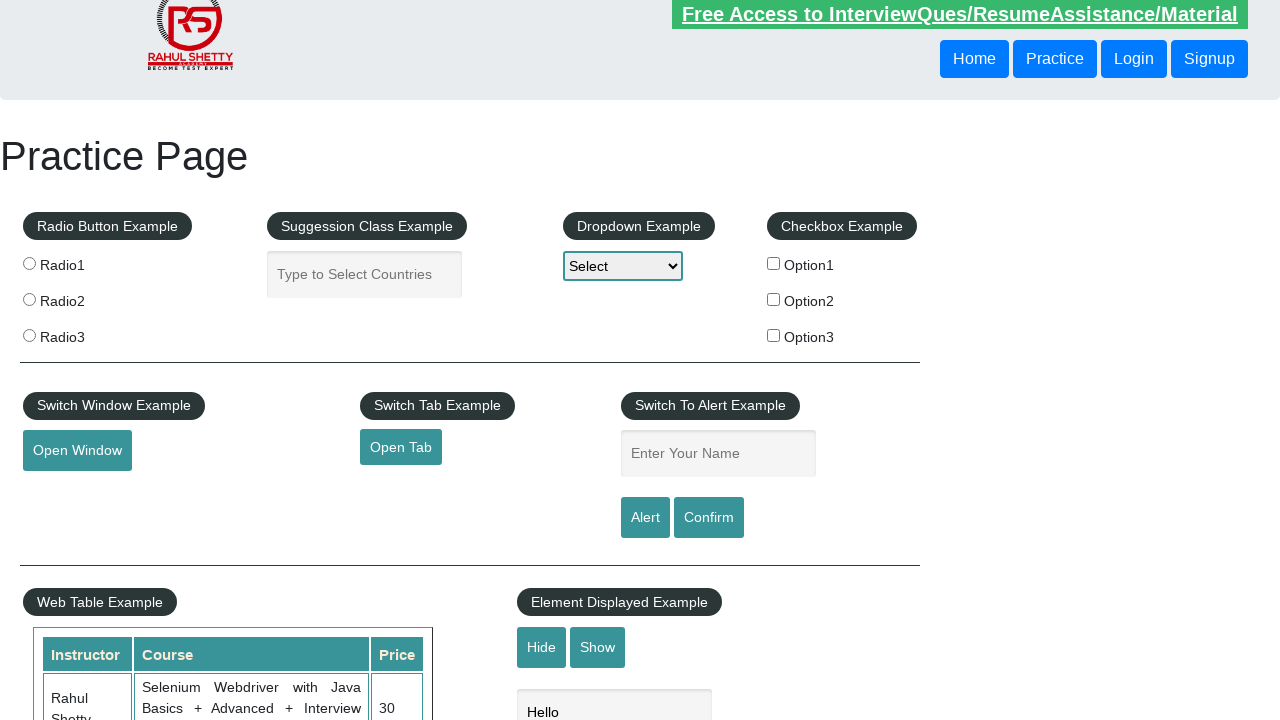

Verified element with placeholder 'Hide/Show Example' is visible again
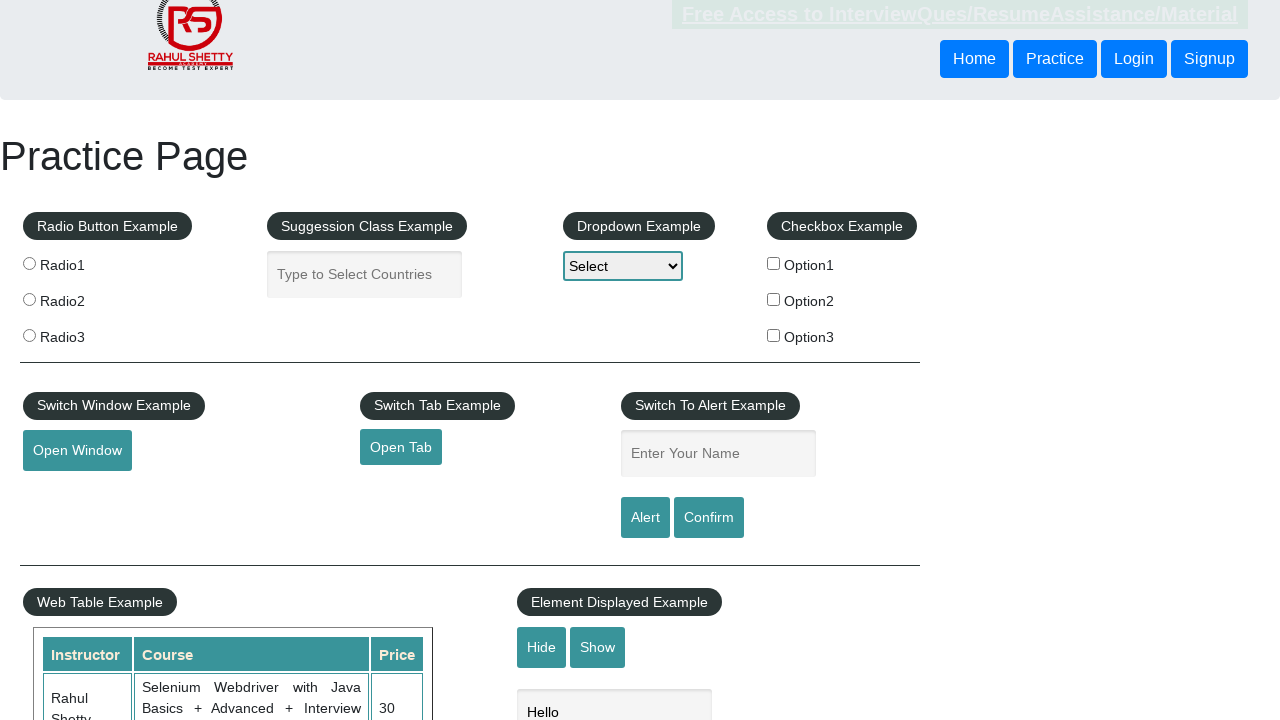

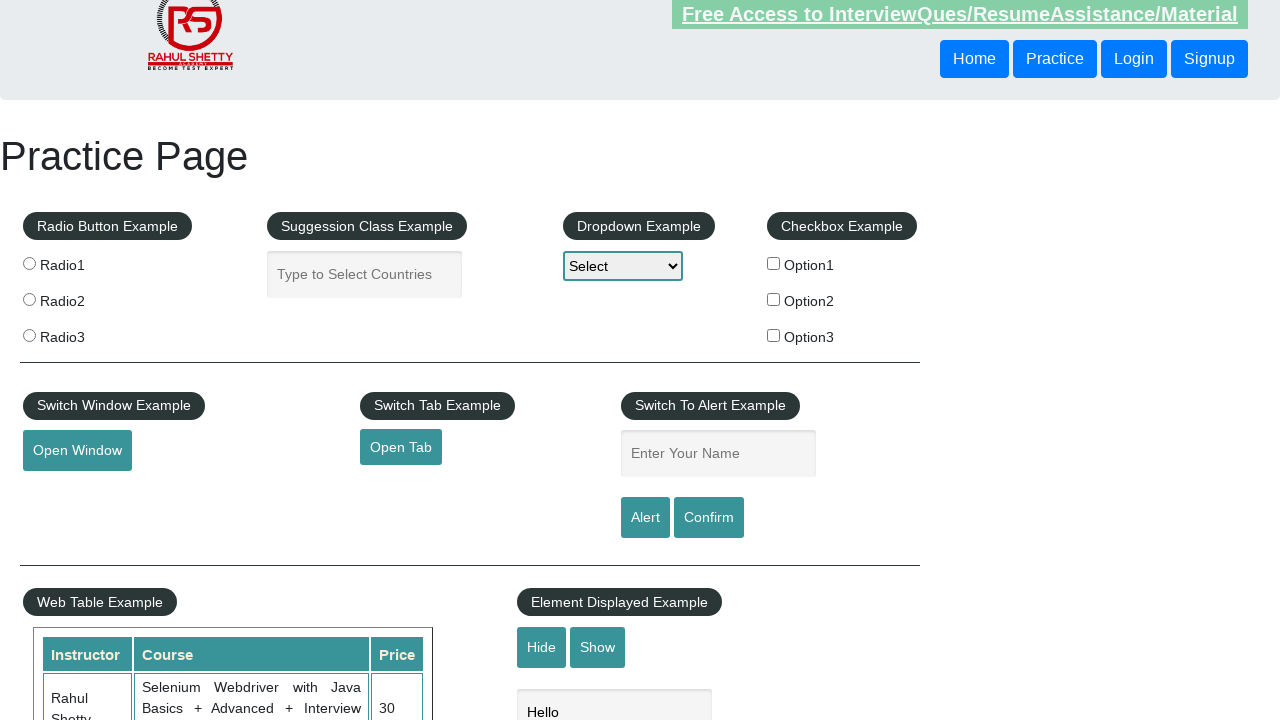